Tests web table interaction by finding a row where the country is "UK" and clicking the checkbox in that row using XPath sibling traversal.

Starting URL: http://seleniumpractise.blogspot.com/2021/08/webtable-in-html.html

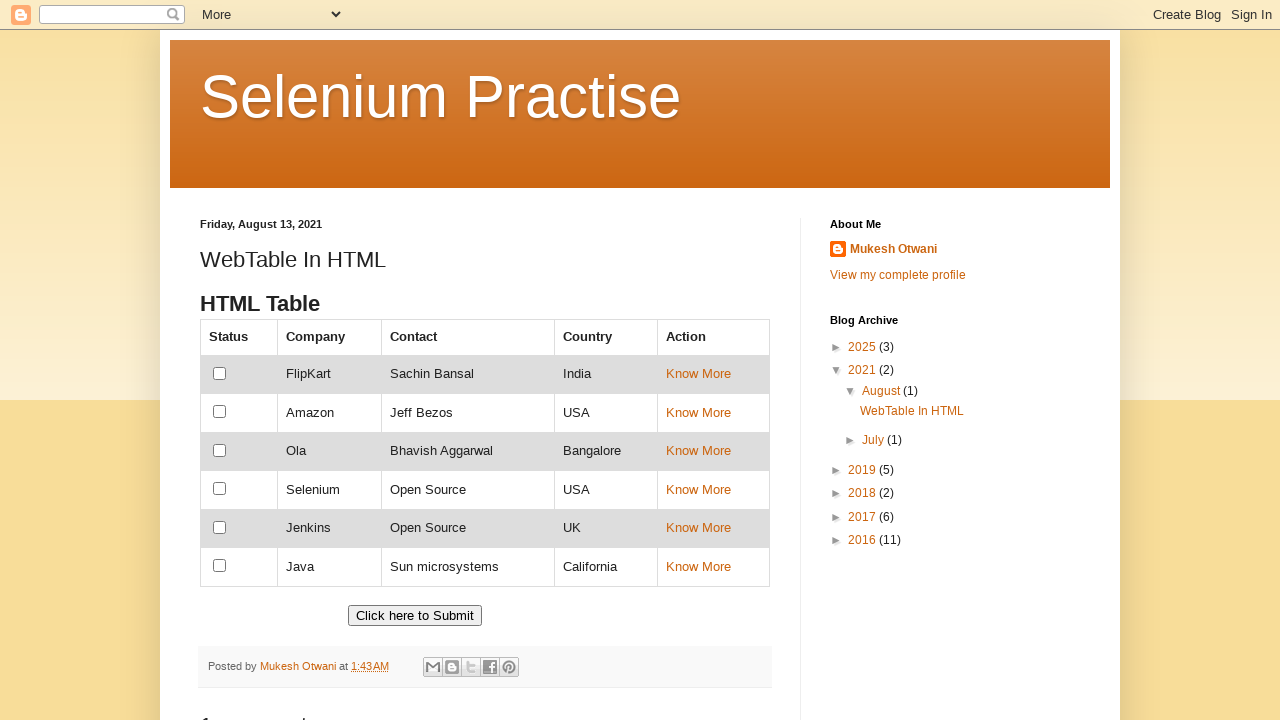

Navigated to web table test page
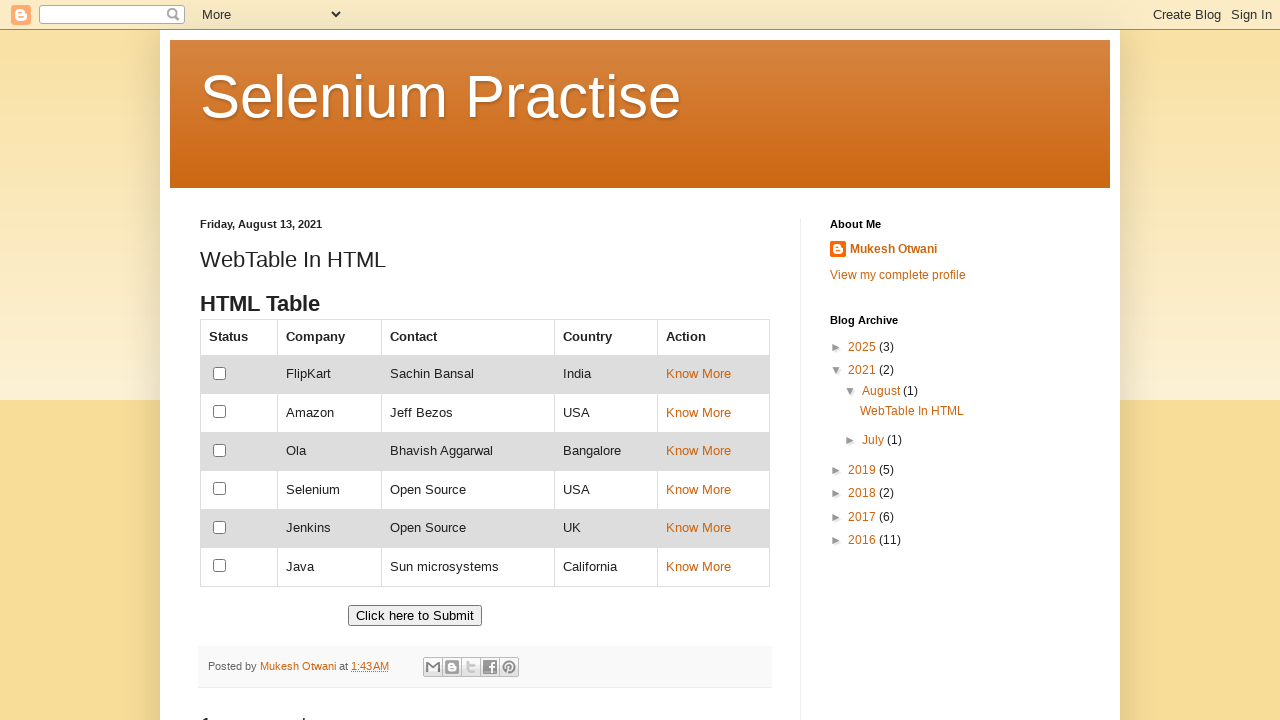

Clicked checkbox in row where country is UK using XPath sibling traversal at (220, 527) on xpath=//td[text()='UK']//preceding-sibling::td[3]/input
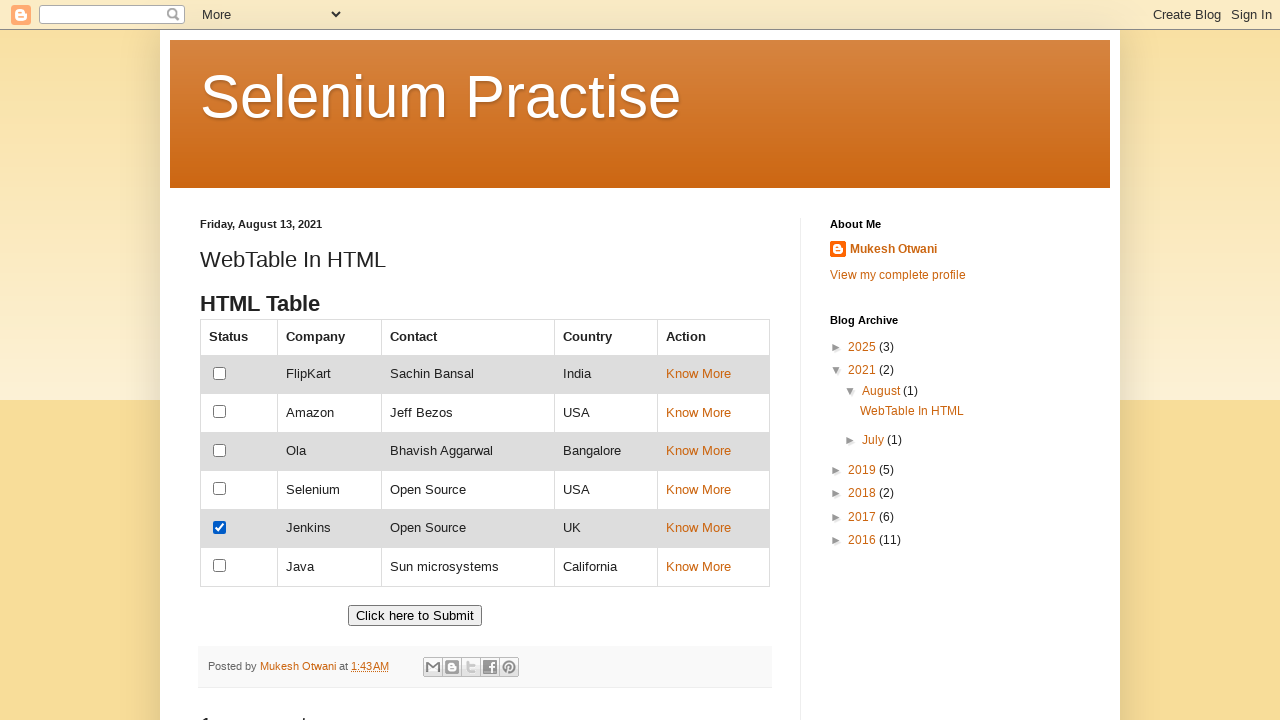

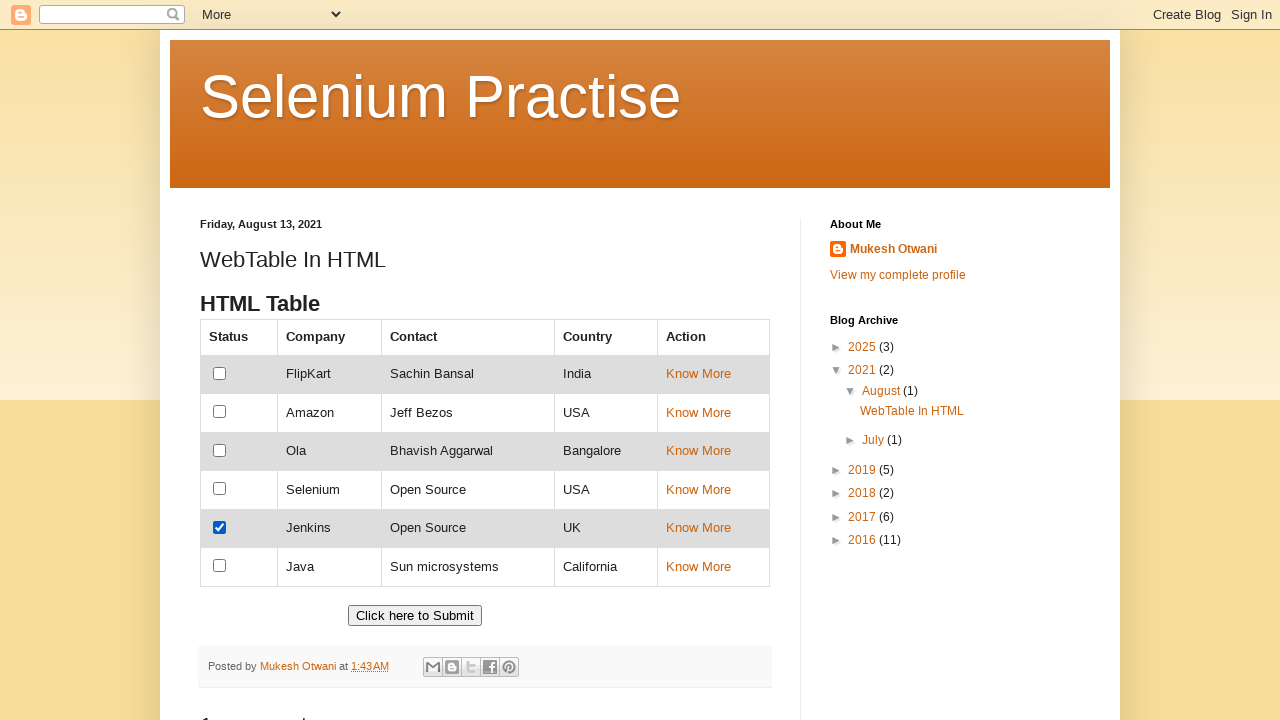